Tests window handling functionality by opening a new window and filling out a form with various input fields including text, radio buttons, and checkboxes

Starting URL: https://www.hyrtutorials.com/p/window-handles-practice.html

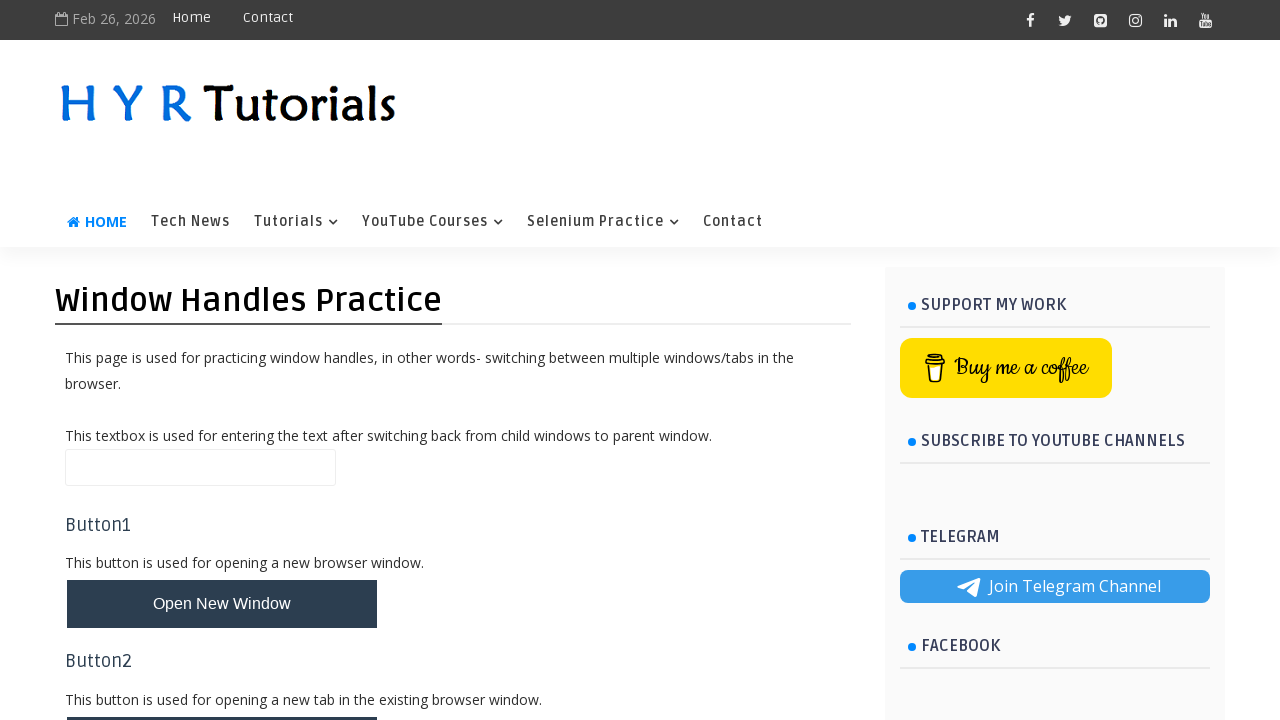

Clicked button to open new window at (222, 604) on #newWindowBtn
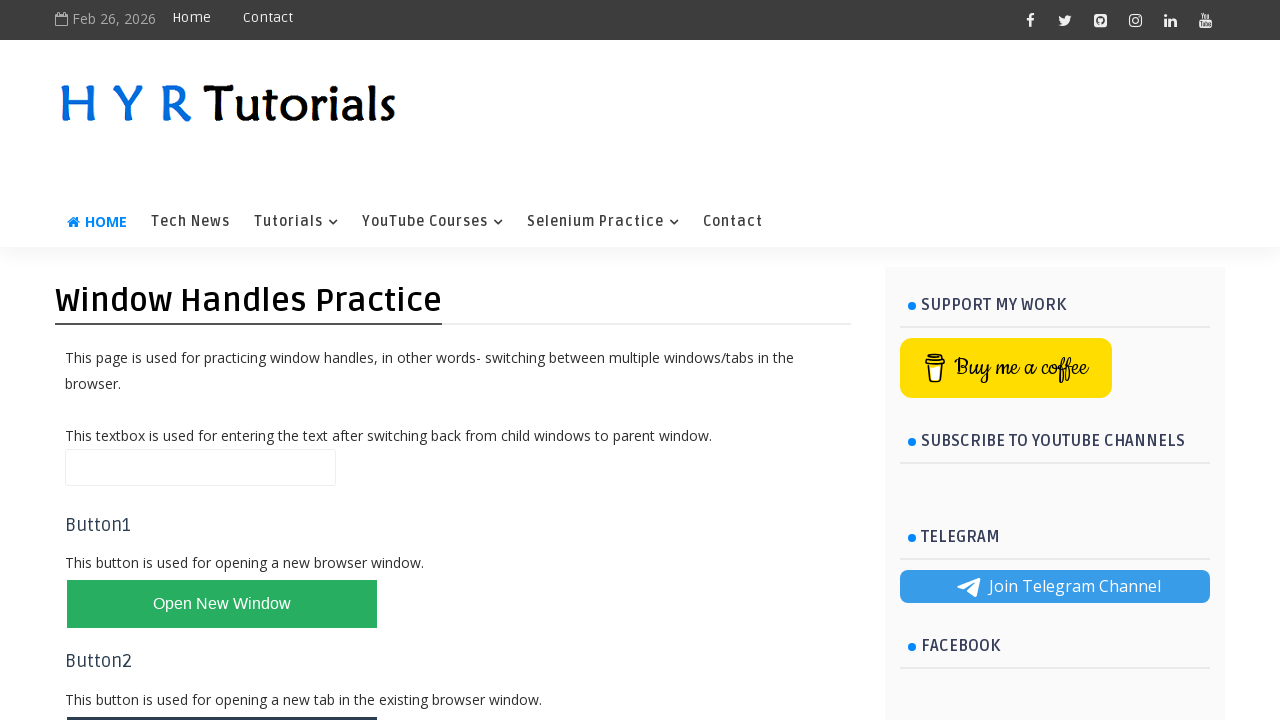

New window opened and captured
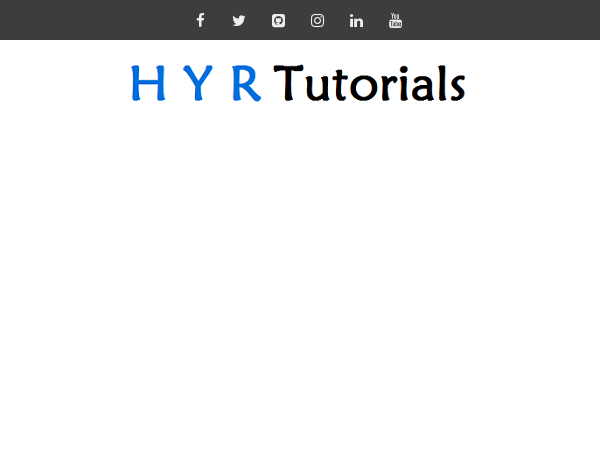

Filled first name field with 'tejesh' on #firstName
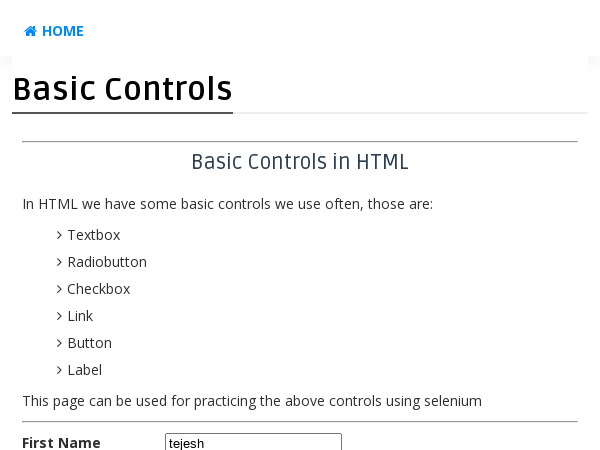

Filled last name field with 'bobbili' on #lastName
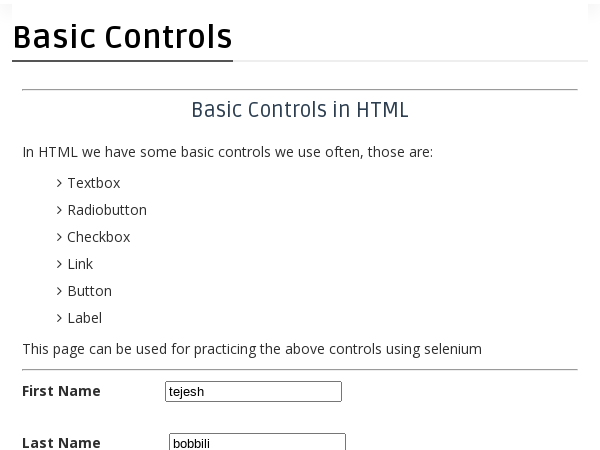

Selected female radio button at (242, 225) on #femalerb
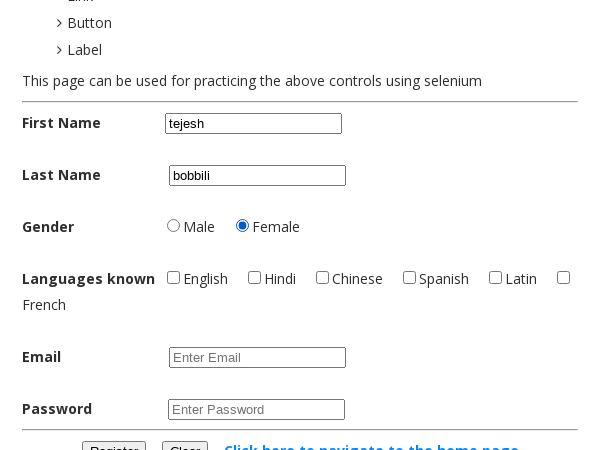

Selected Spanish checkbox at (410, 277) on #spanishchbx
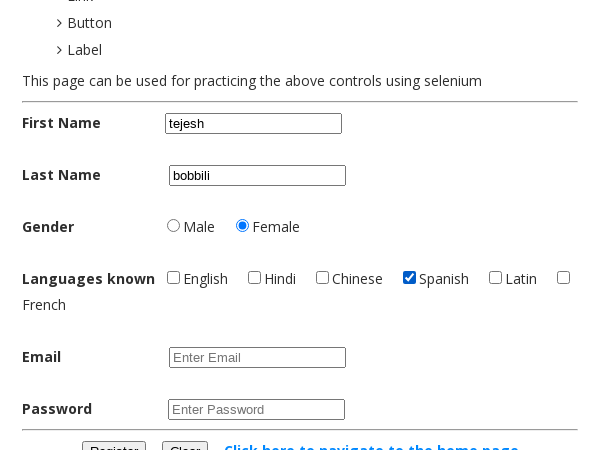

Filled email field with 'b.tejesh123@gmail.com' on #email
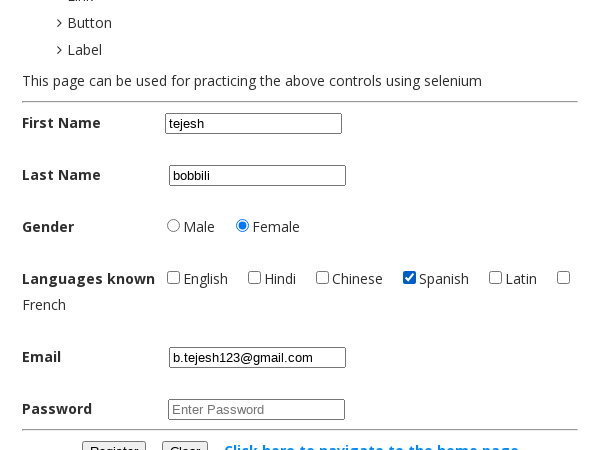

Filled password field with '12345' on #password
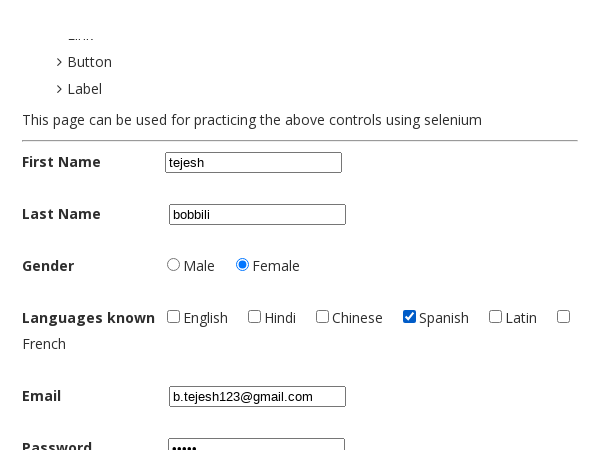

Closed the new window
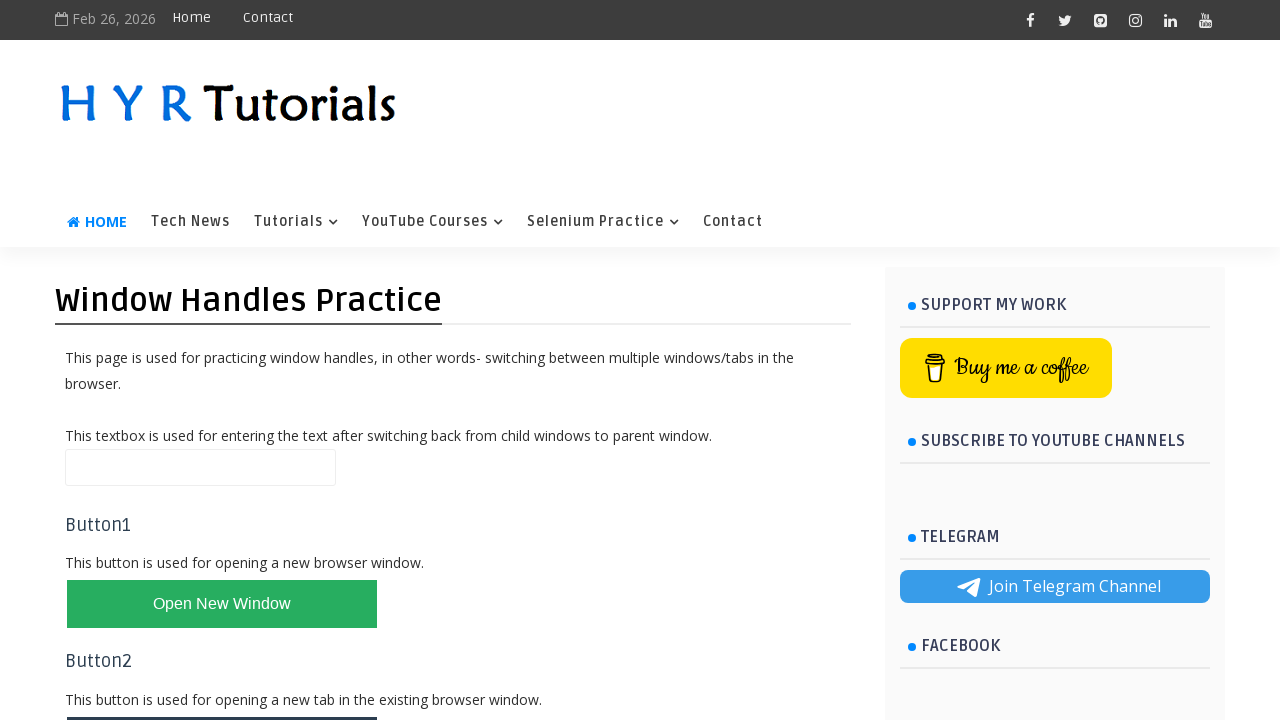

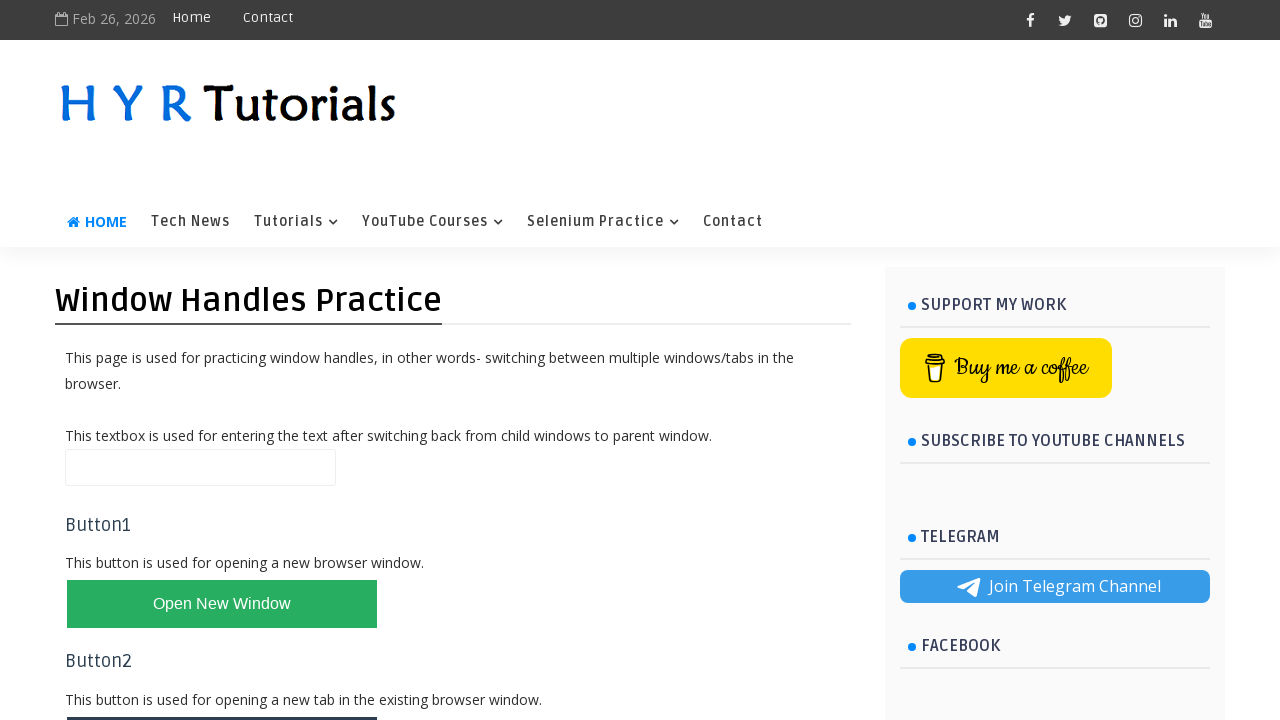